Tests Playwright's relative locators functionality by selecting users via checkboxes using positional selectors (left-of, right-of, above, below, near) on a practice page table.

Starting URL: https://selectorshub.com/xpath-practice-page/

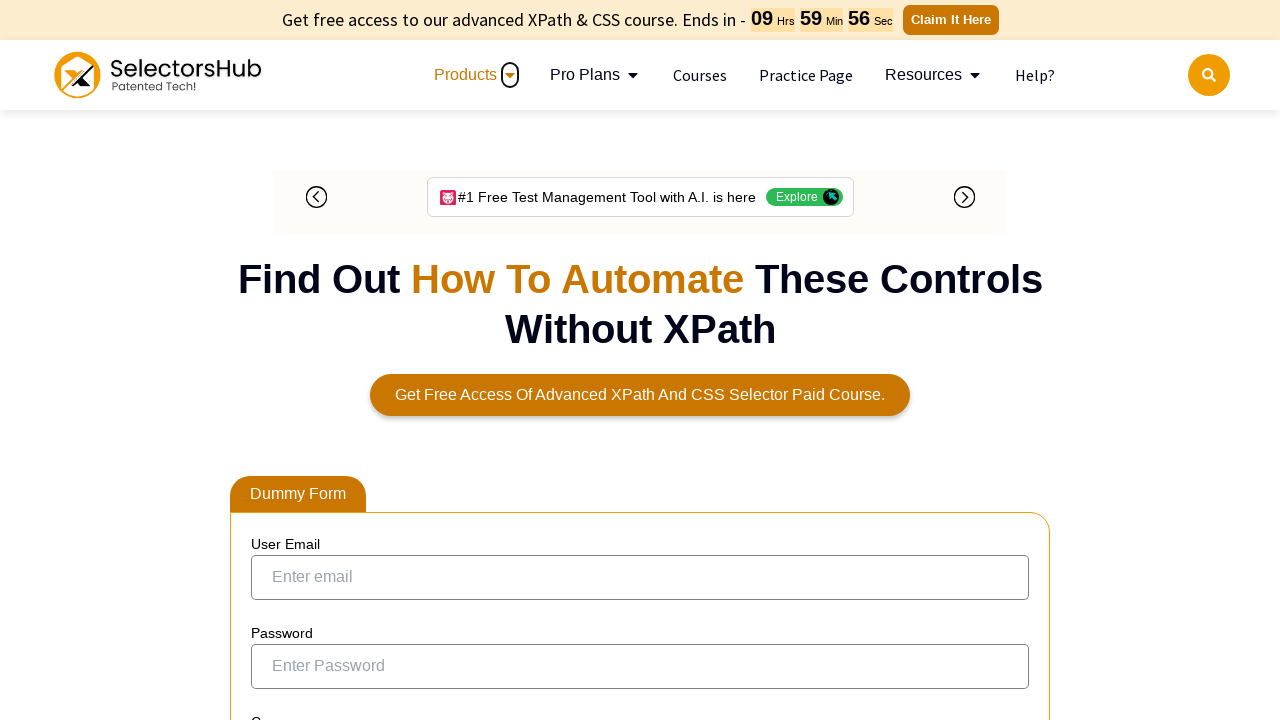

Set default timeout to 50000ms
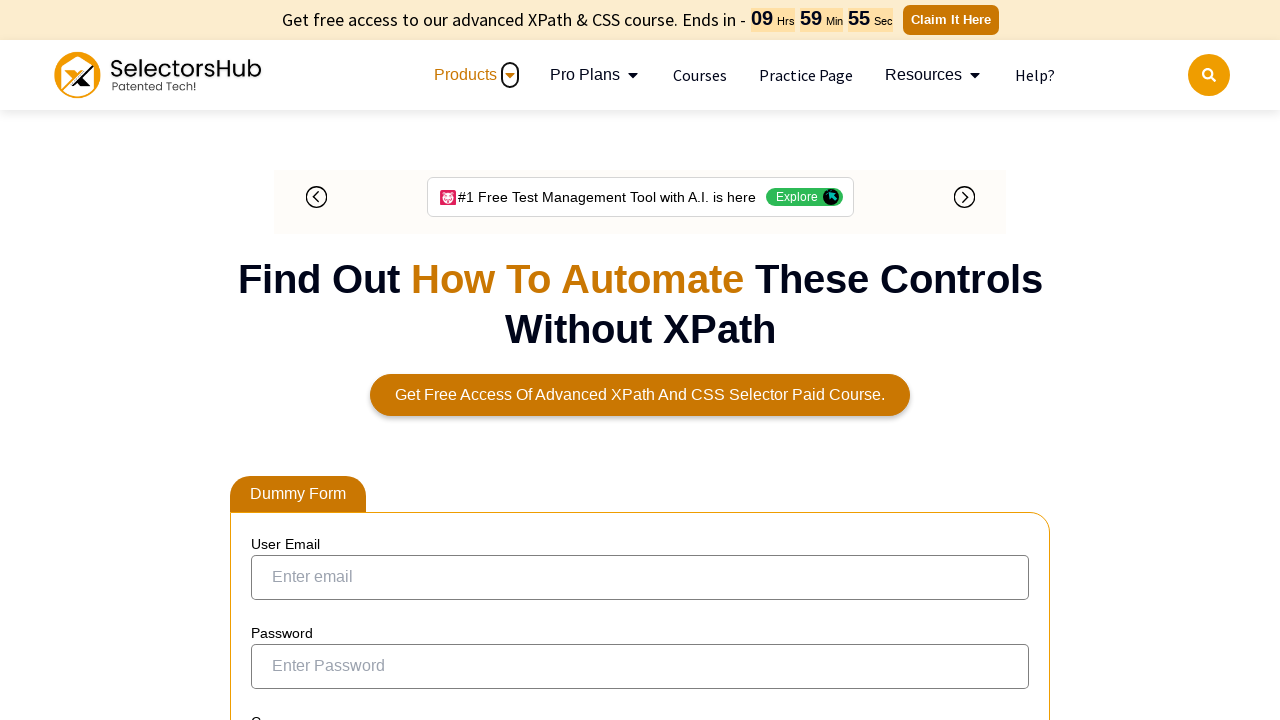

Clicked checkbox to the left of 'Joe.Root' at (274, 353) on input[type='checkbox']:left-of(:text('Joe.Root')) >> nth=0
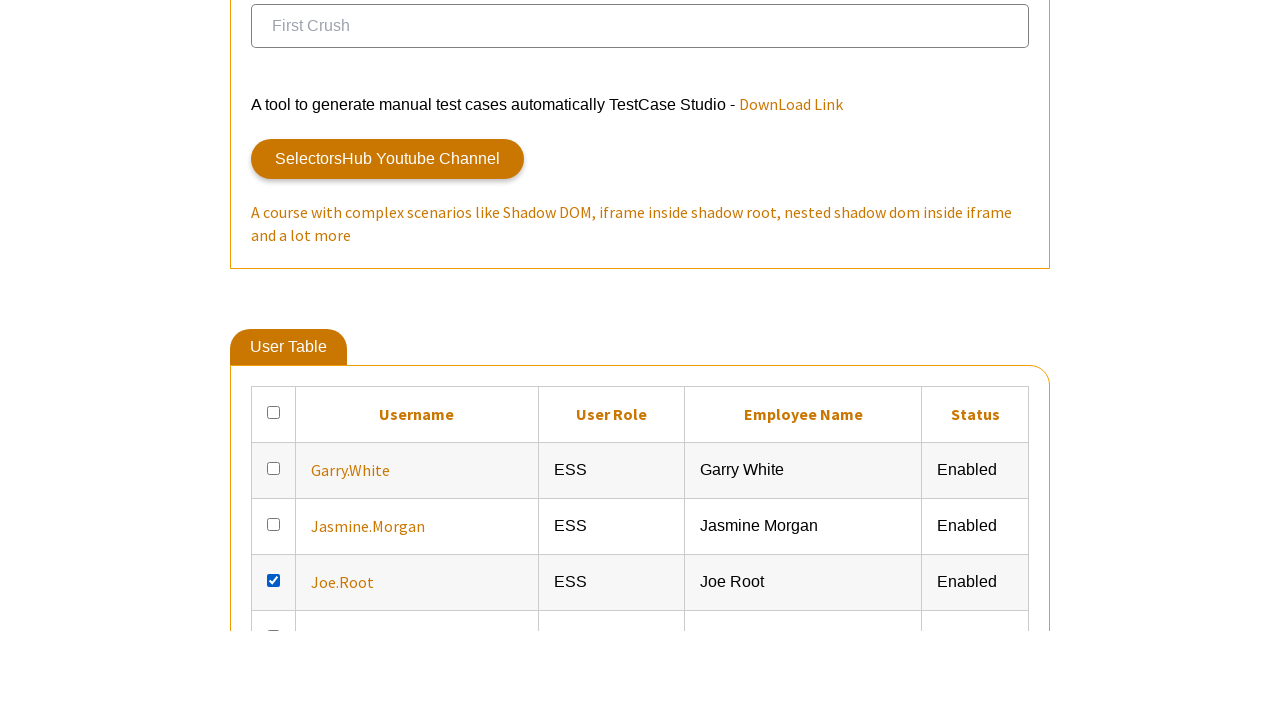

Clicked checkbox to the left of 'John.Smith' at (274, 360) on input[type='checkbox']:left-of(:text('John.Smith')) >> nth=0
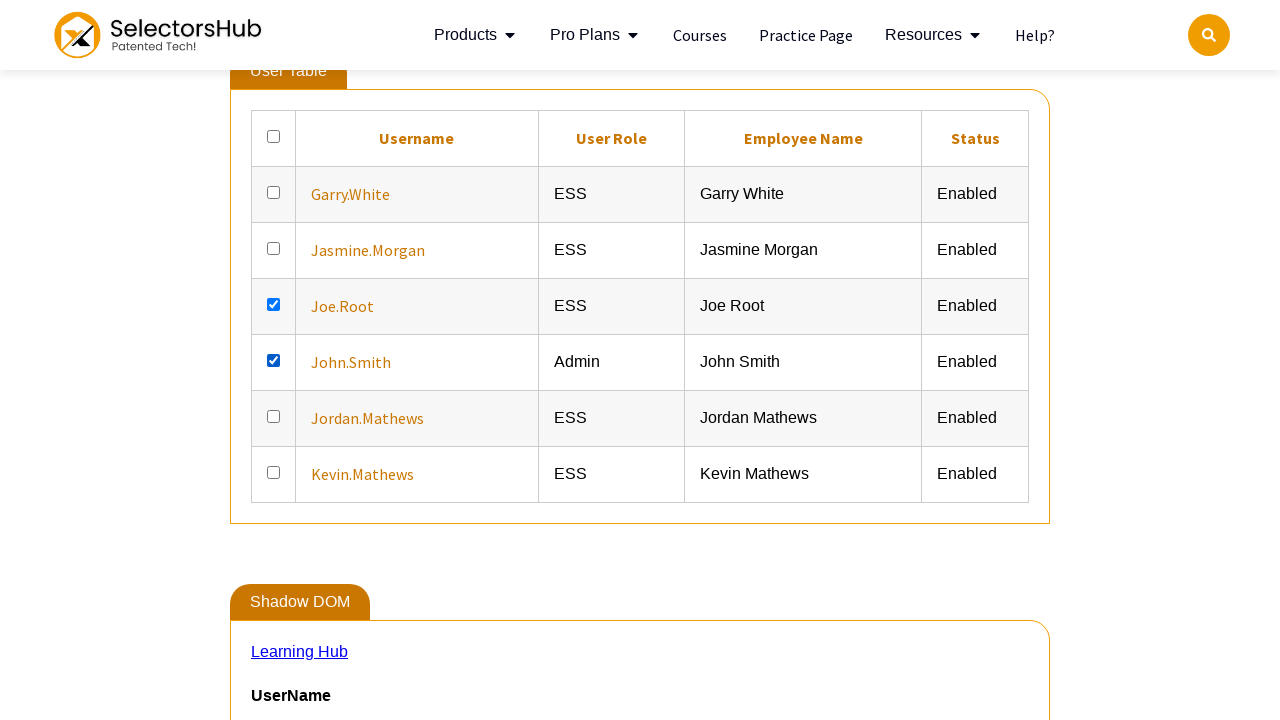

Retrieved text content from cell to the right of 'Joe.Root'
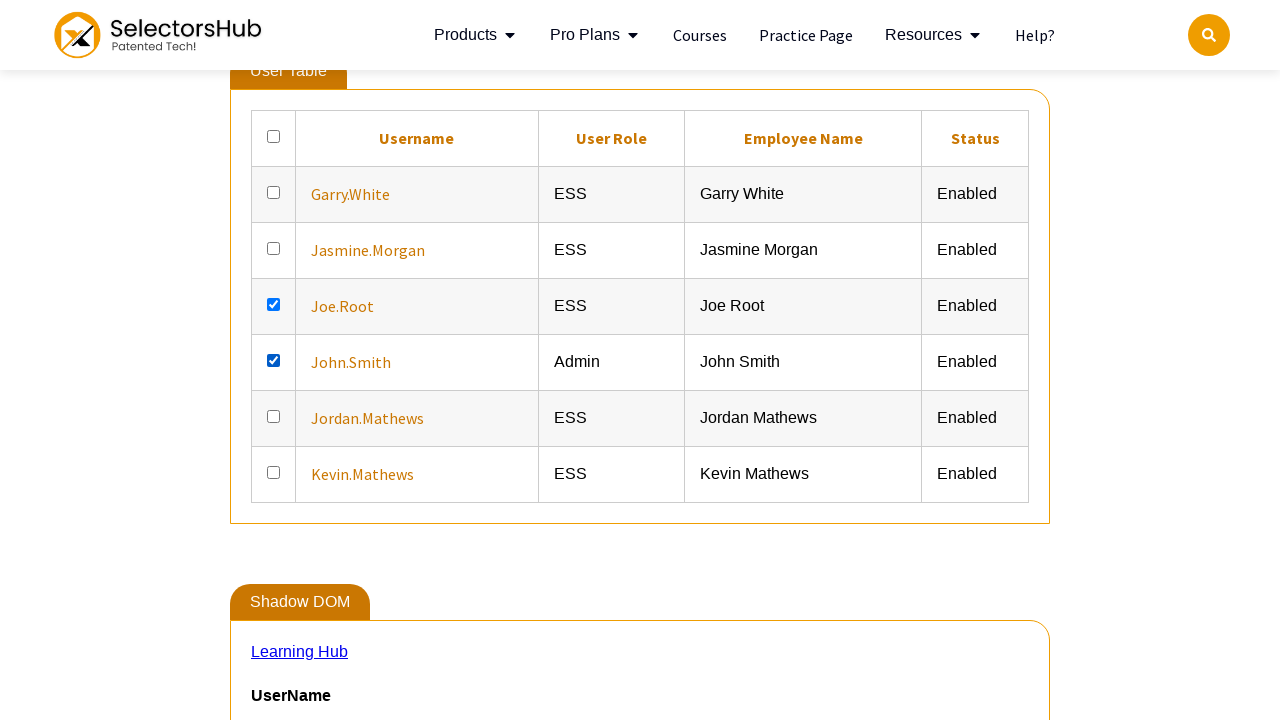

Retrieved text content from cell to the right of 'John.Smith'
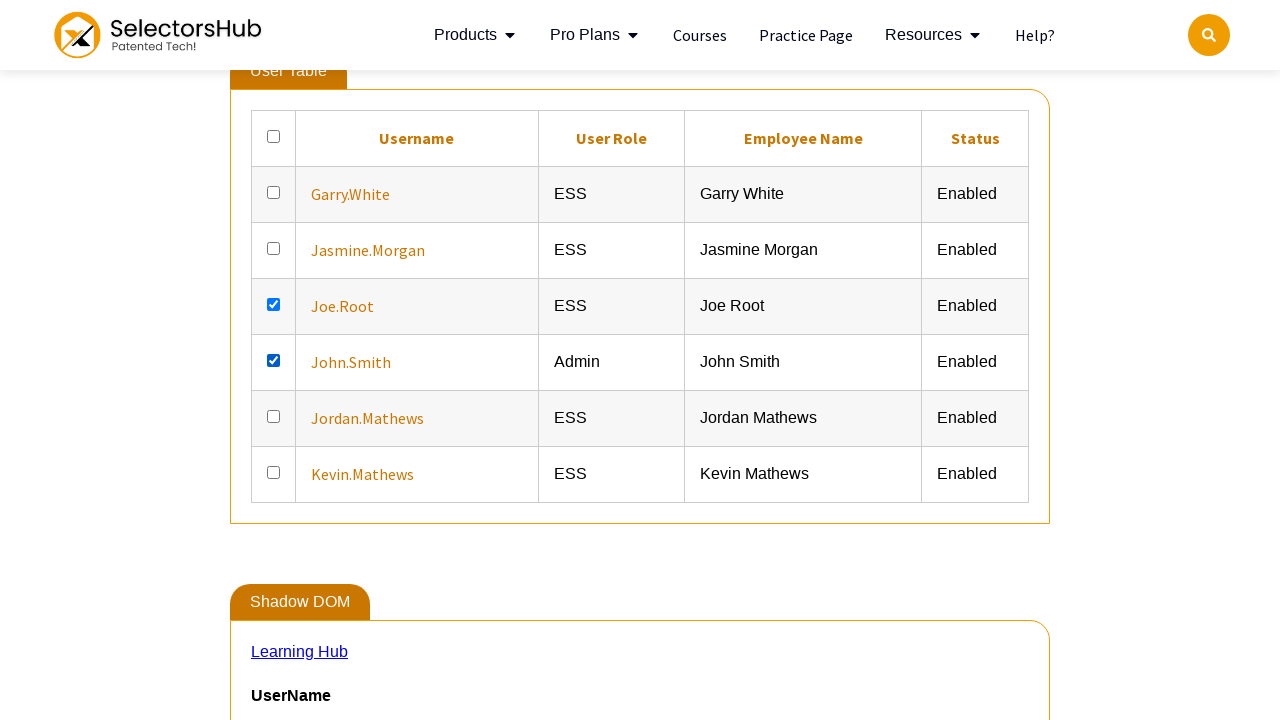

Retrieved user above 'Joe.Root'
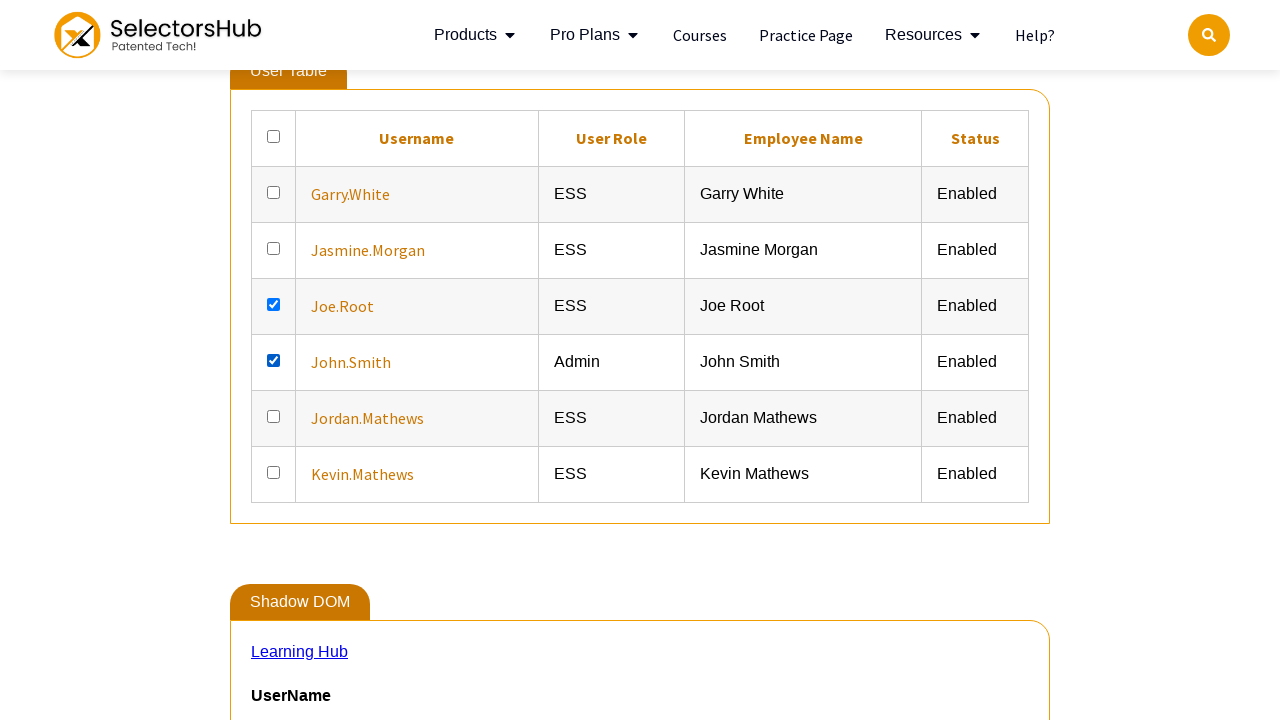

Retrieved user below 'John.Smith'
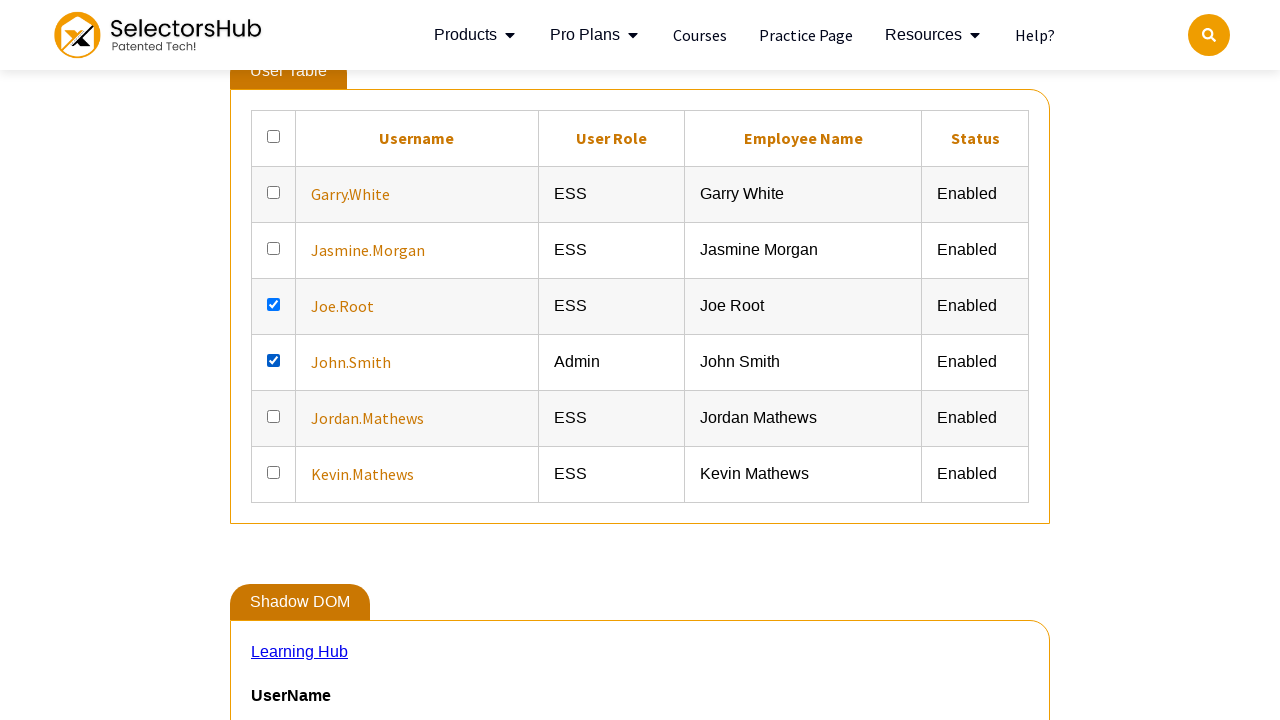

Located elements within 400 pixels of 'Joe.Root'
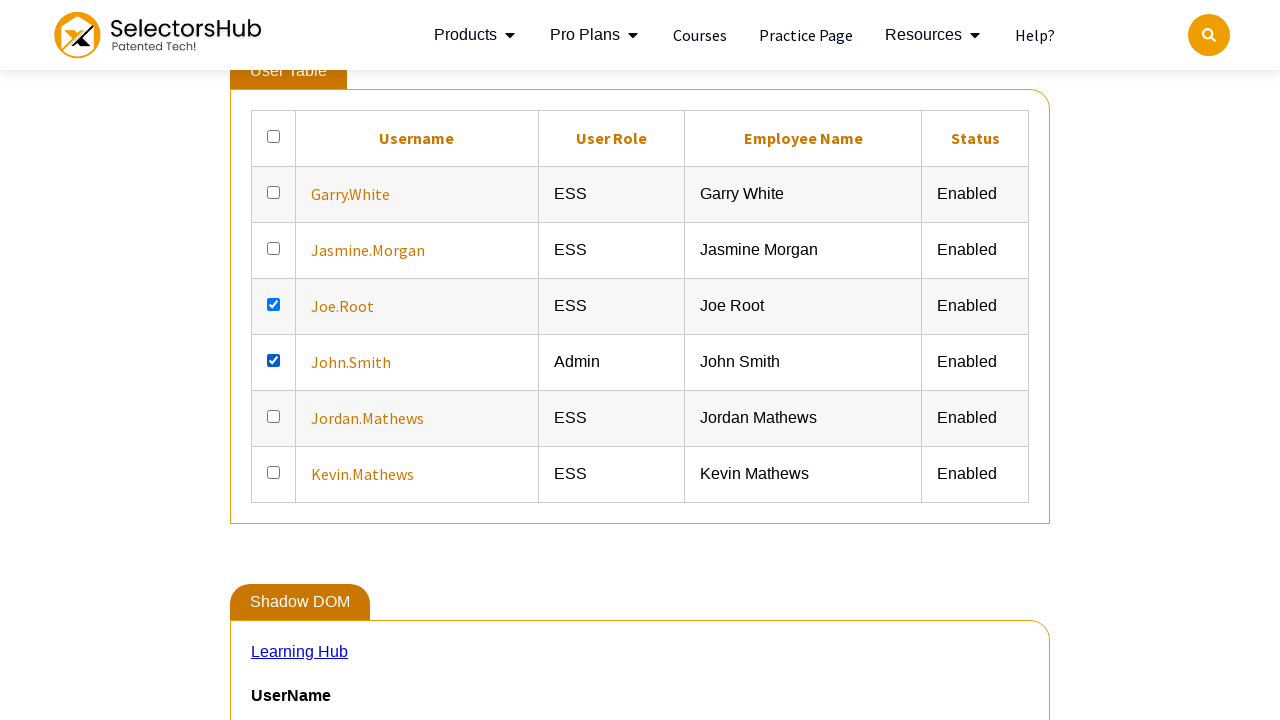

Retrieved inner text from all elements near 'Joe.Root'
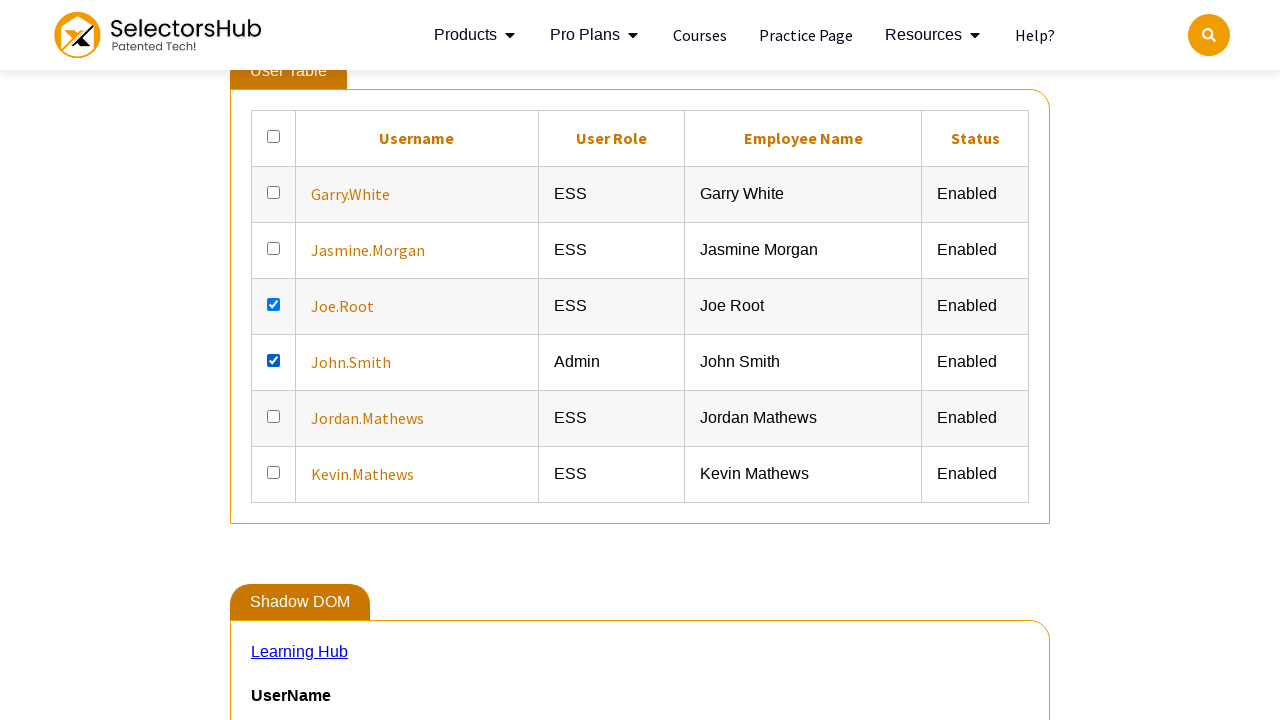

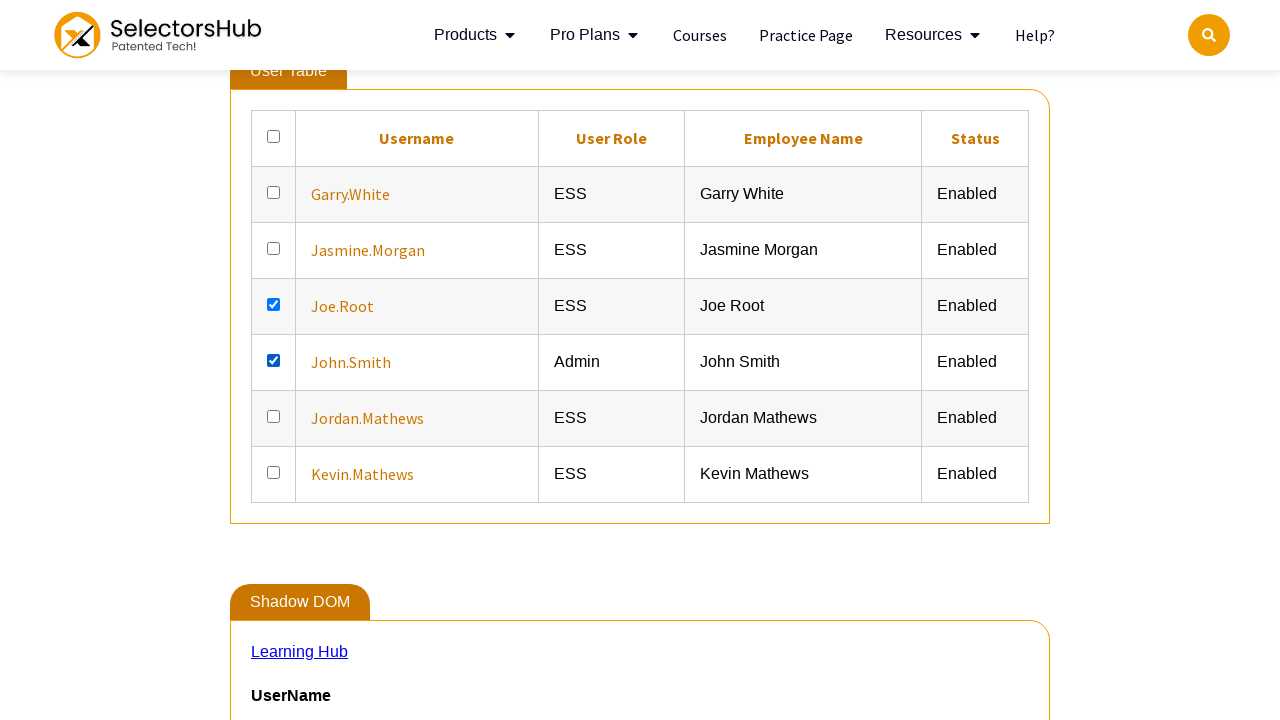